Tests that a todo item is removed when edited to an empty string

Starting URL: https://demo.playwright.dev/todomvc

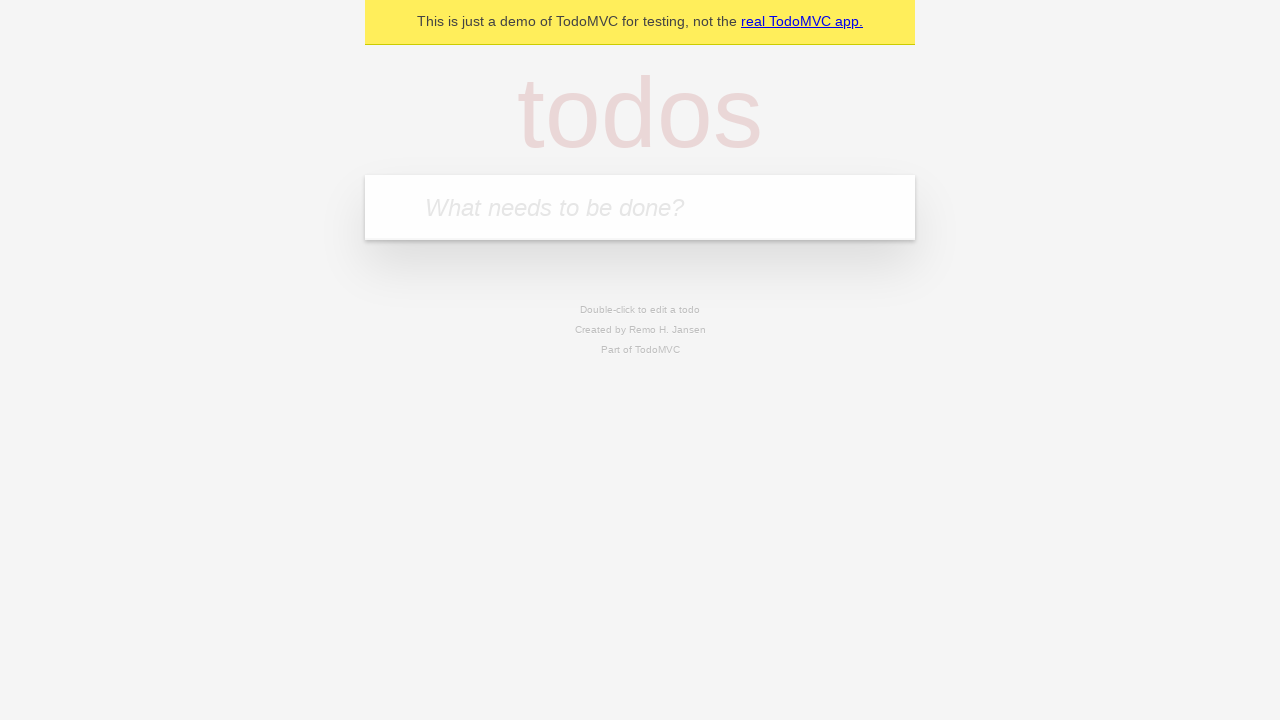

Filled todo input with 'buy some cheese' on internal:attr=[placeholder="What needs to be done?"i]
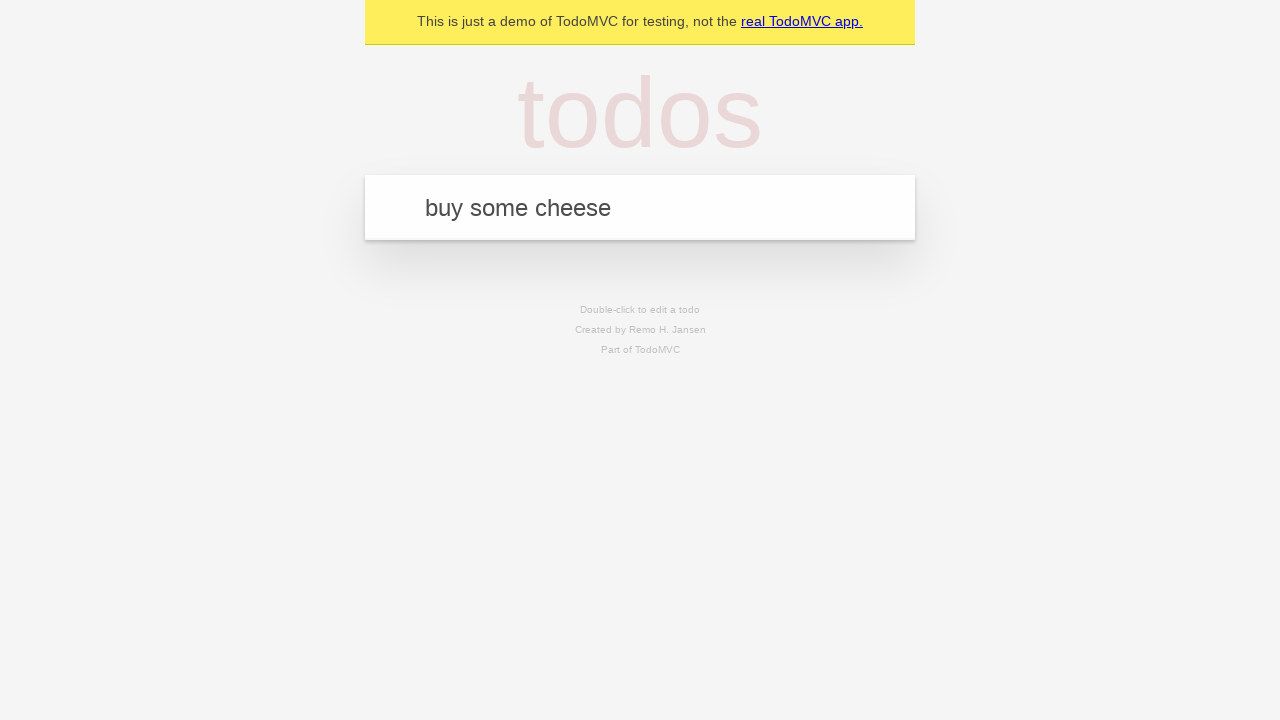

Pressed Enter to create first todo item on internal:attr=[placeholder="What needs to be done?"i]
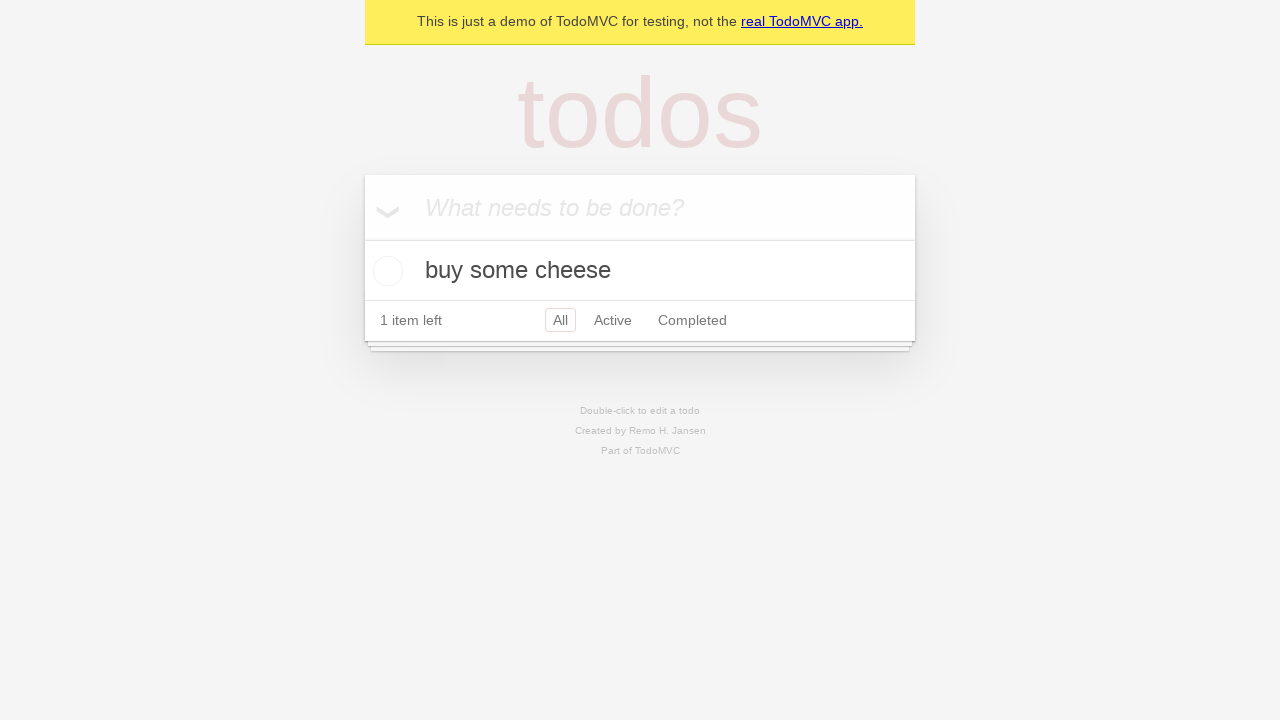

Filled todo input with 'feed the cat' on internal:attr=[placeholder="What needs to be done?"i]
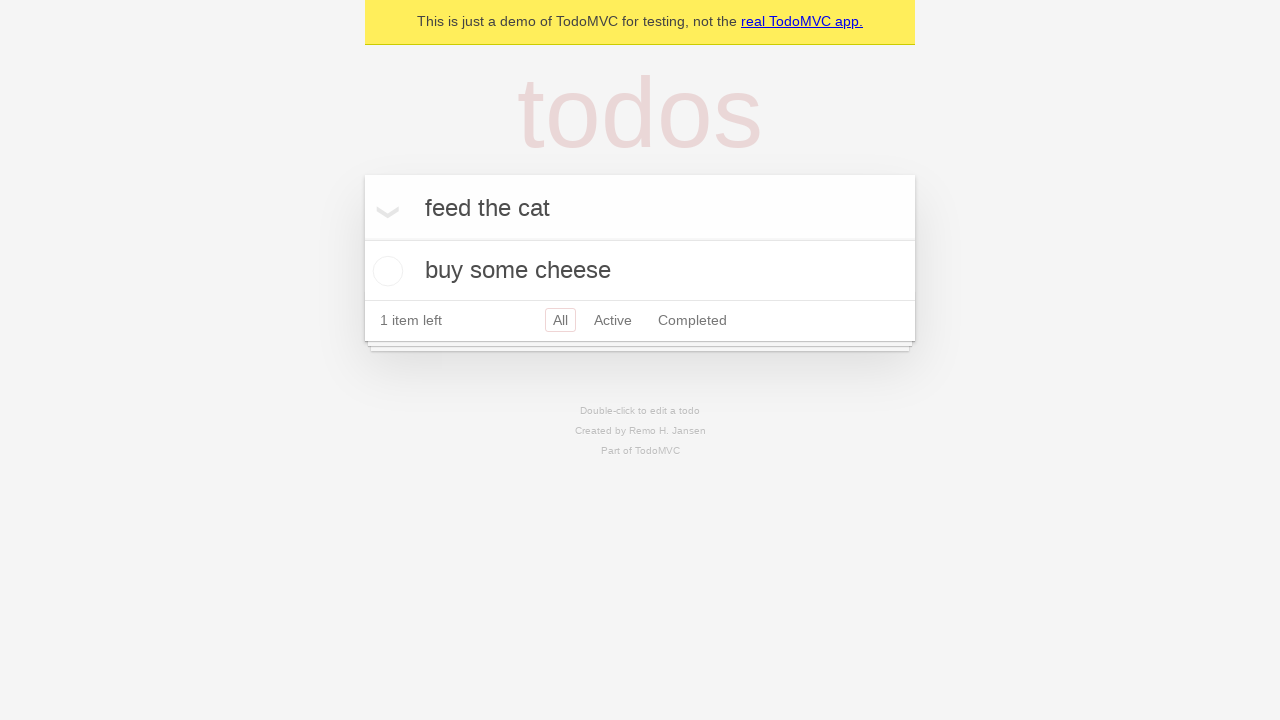

Pressed Enter to create second todo item on internal:attr=[placeholder="What needs to be done?"i]
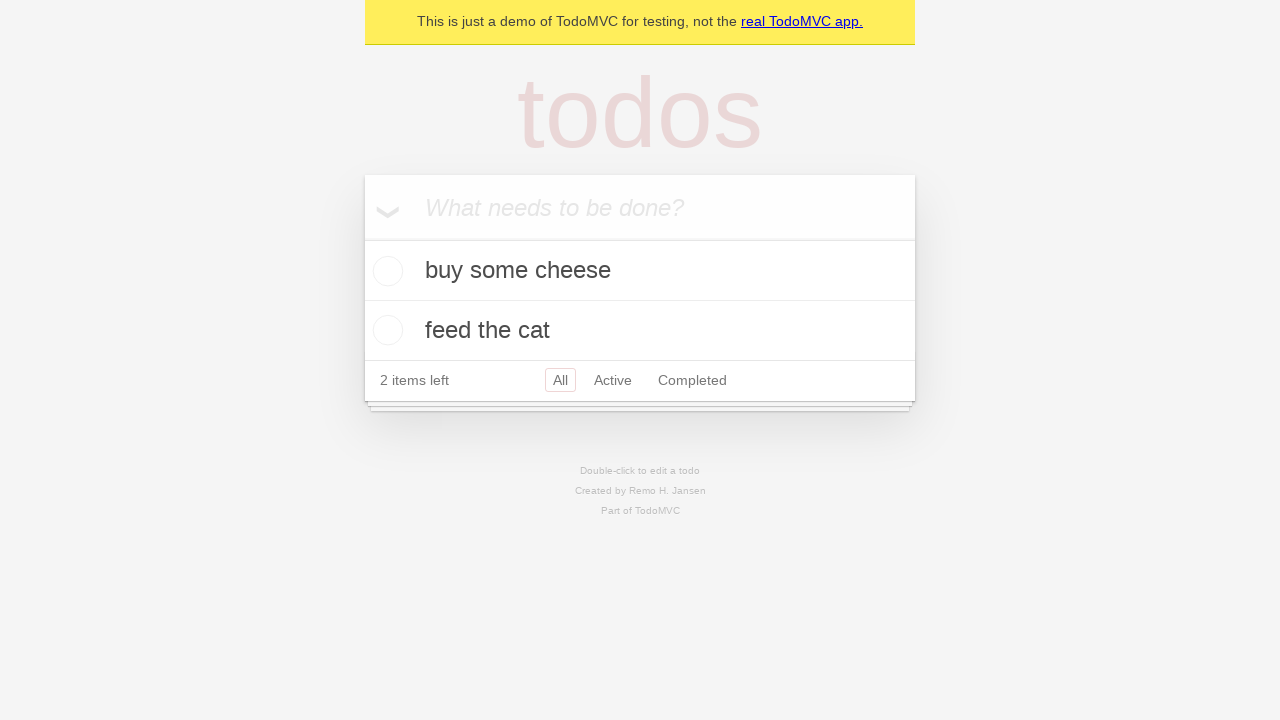

Filled todo input with 'book a doctors appointment' on internal:attr=[placeholder="What needs to be done?"i]
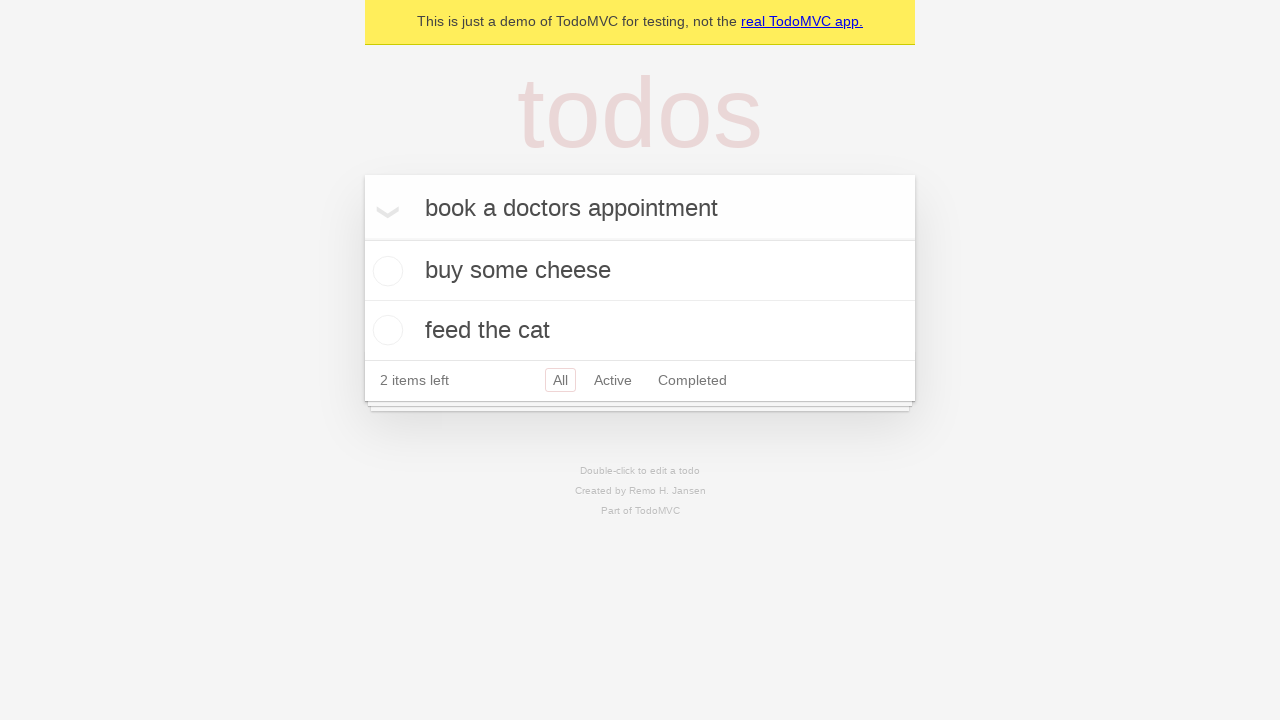

Pressed Enter to create third todo item on internal:attr=[placeholder="What needs to be done?"i]
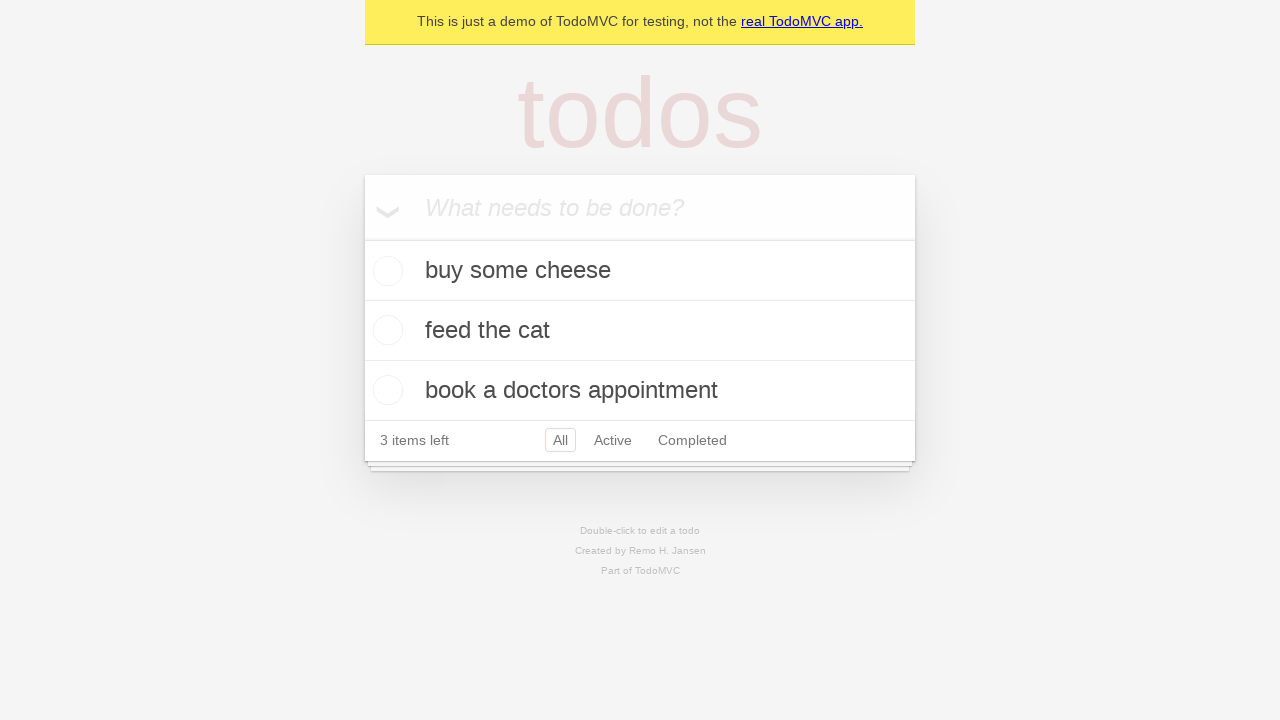

Double-clicked second todo item to enter edit mode at (640, 331) on internal:testid=[data-testid="todo-item"s] >> nth=1
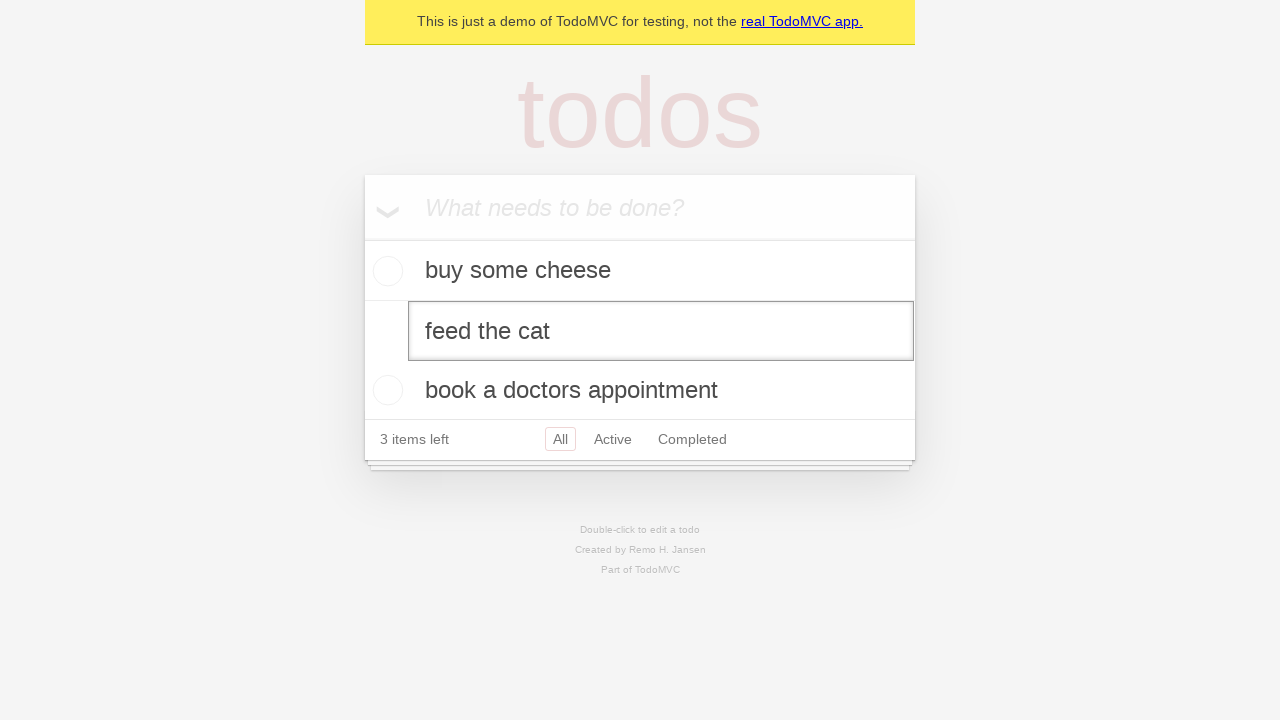

Cleared the todo item text by filling with empty string on internal:testid=[data-testid="todo-item"s] >> nth=1 >> internal:role=textbox[nam
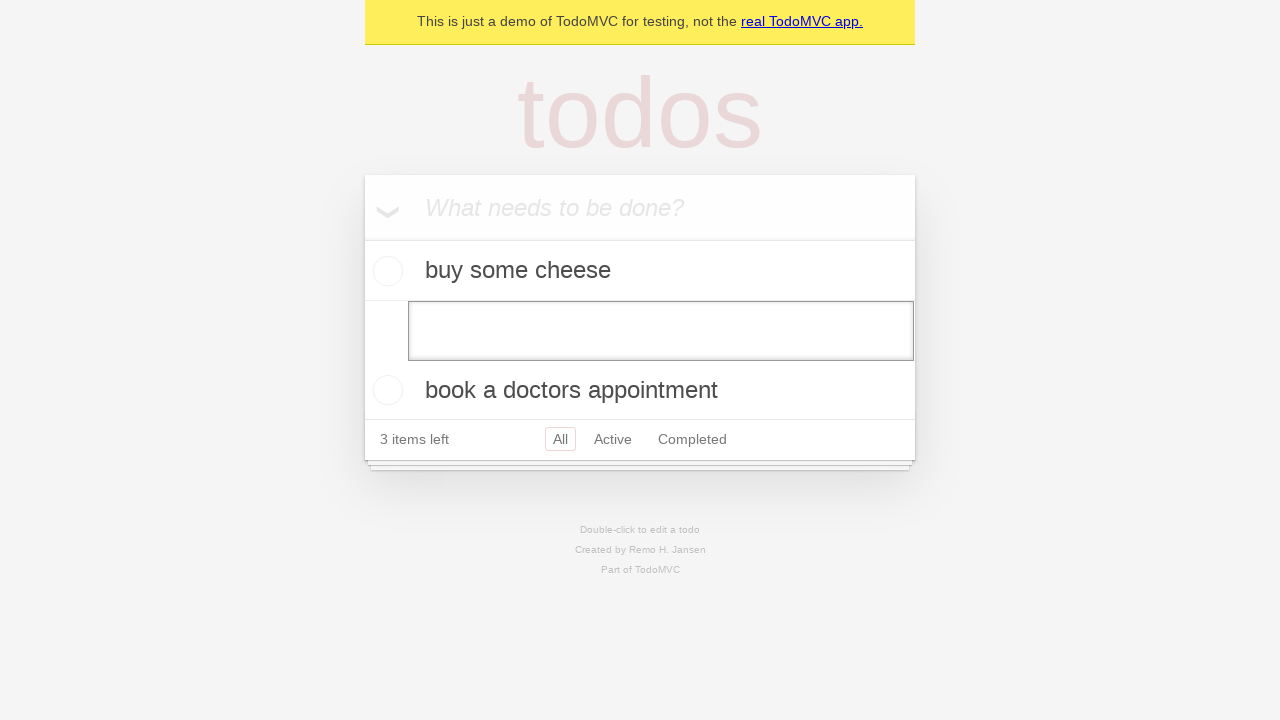

Pressed Enter to confirm deletion of empty todo item on internal:testid=[data-testid="todo-item"s] >> nth=1 >> internal:role=textbox[nam
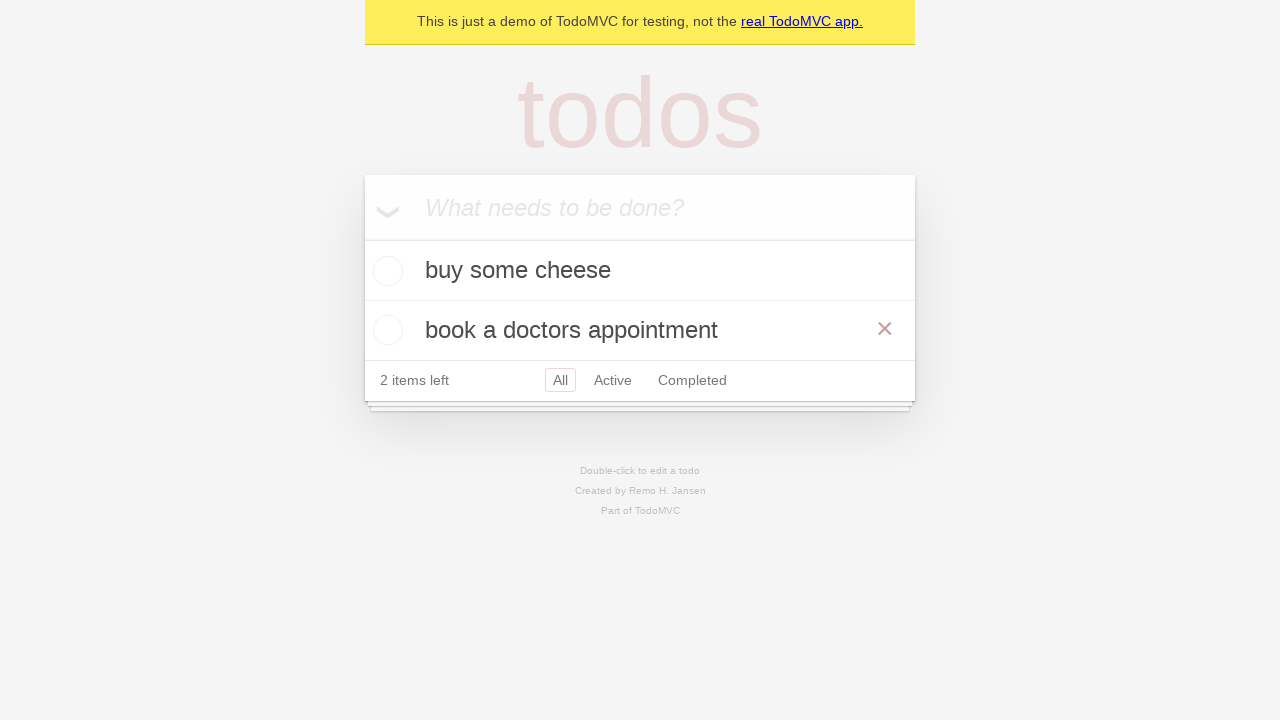

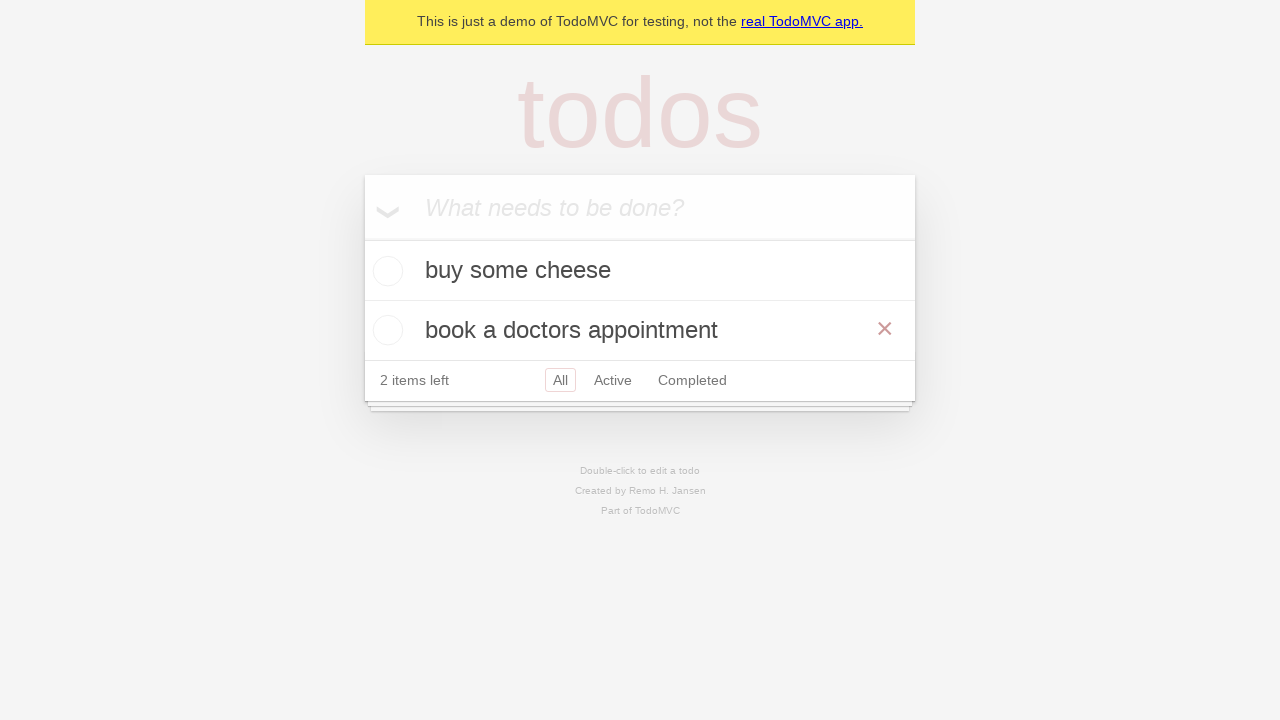